Tests a todo list application by adding multiple tasks through the input field and clicking the Add Task button

Starting URL: https://v1.training-support.net/selenium/todo-list

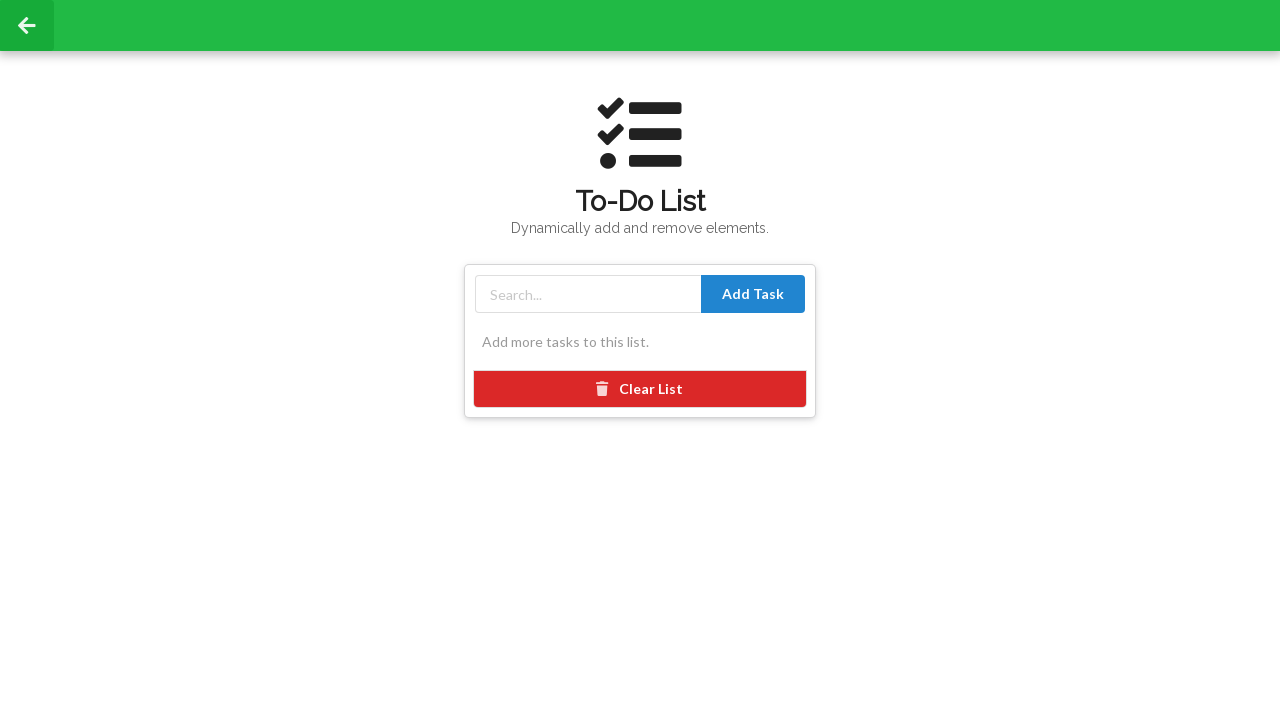

Filled task input field with 'Complete project documentation' on #taskInput
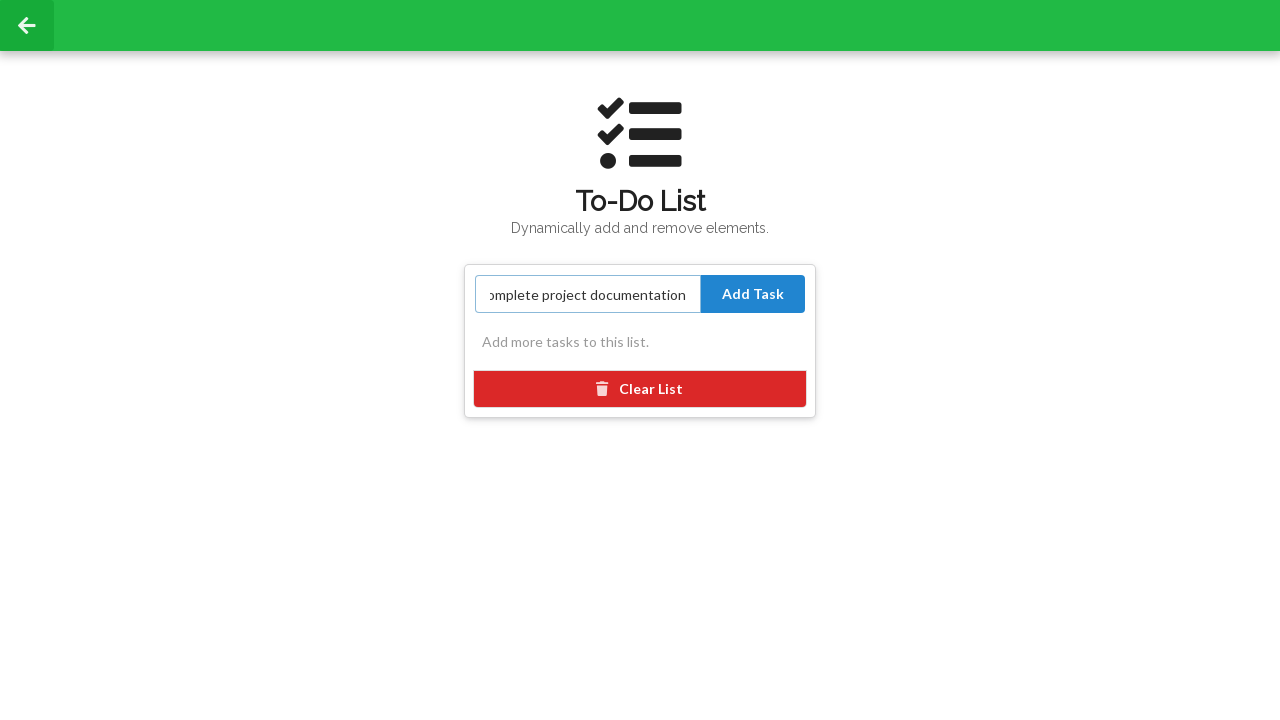

Clicked Add Task button to add 'Complete project documentation' to the list at (753, 294) on xpath=//button[text()='Add Task']
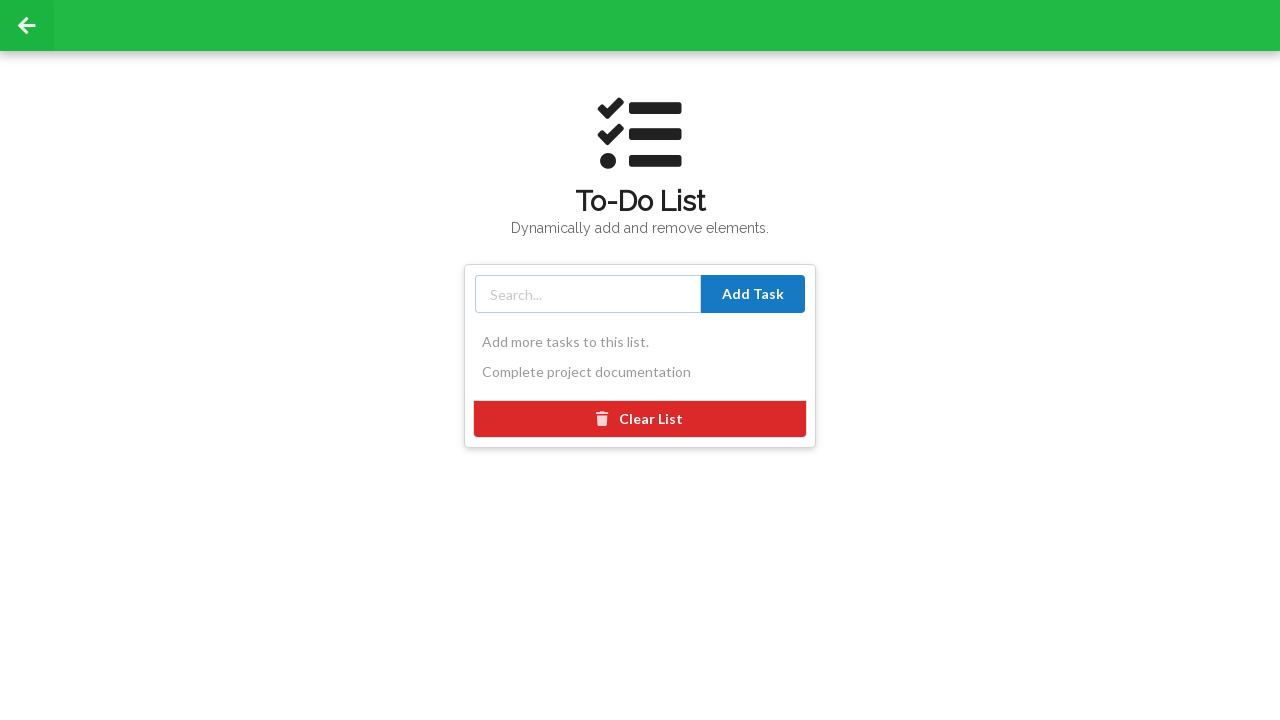

Filled task input field with 'Review pull requests' on #taskInput
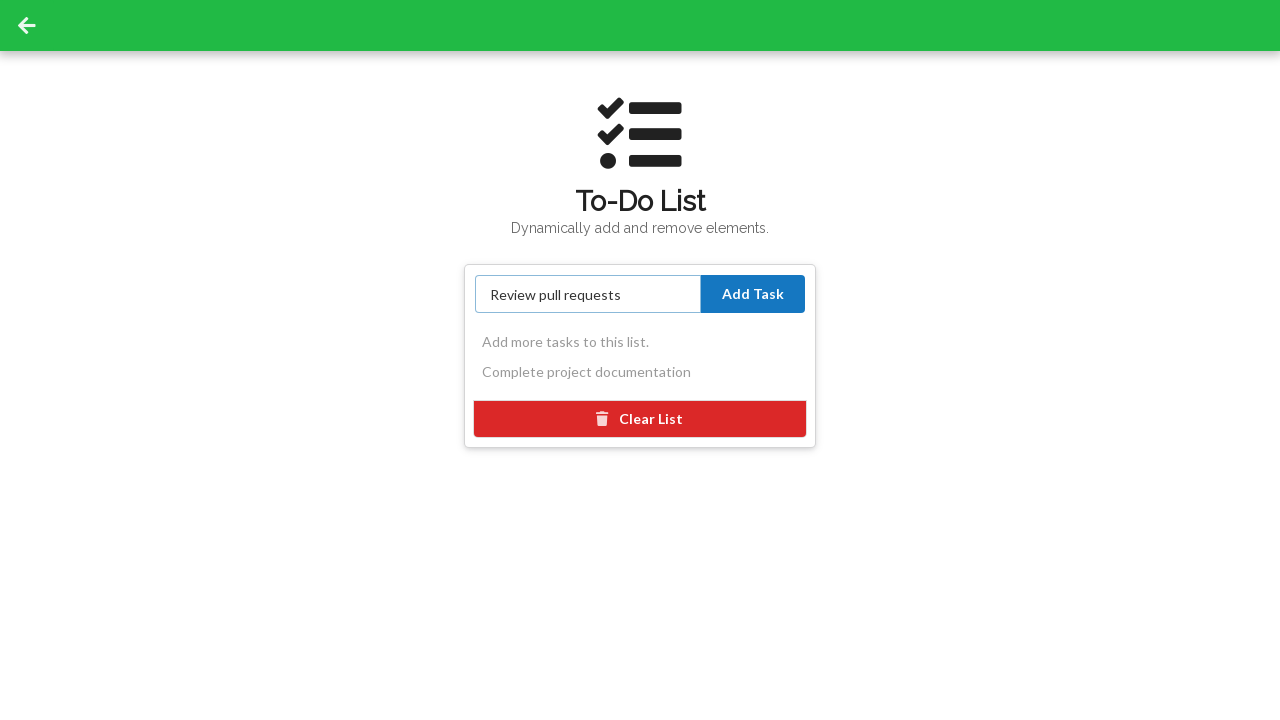

Clicked Add Task button to add 'Review pull requests' to the list at (753, 294) on xpath=//button[text()='Add Task']
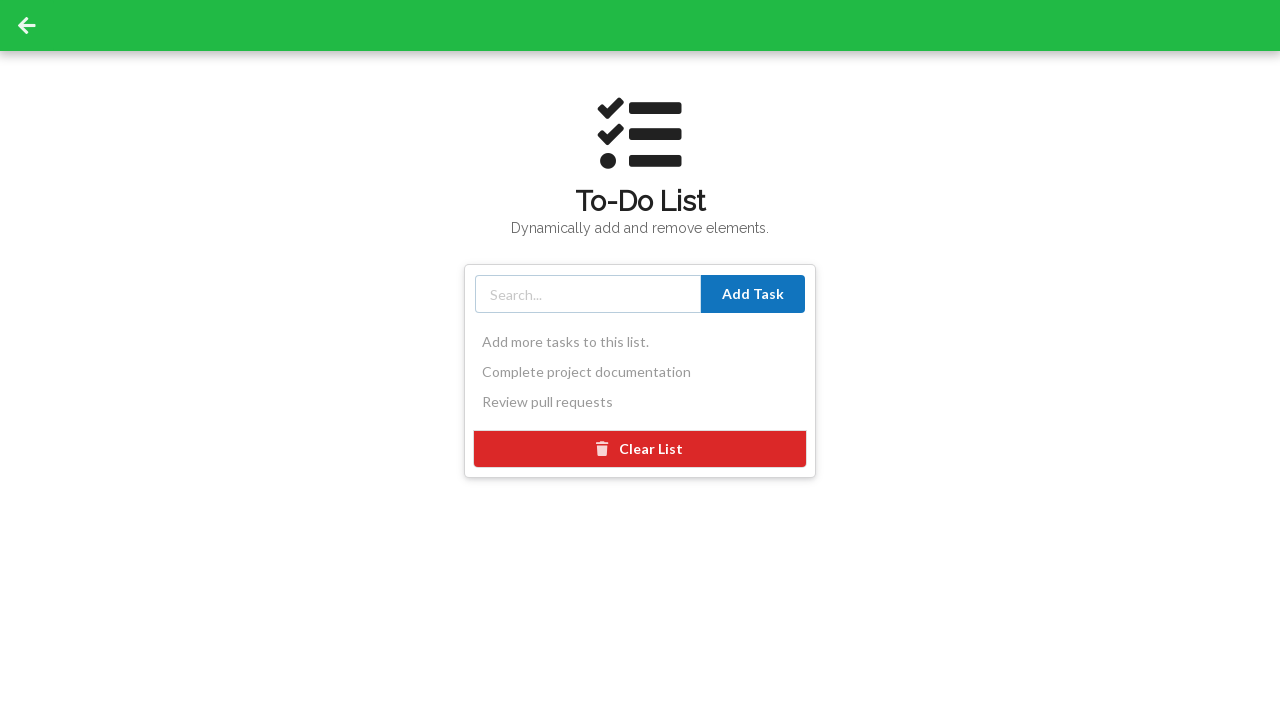

Filled task input field with 'Update test cases' on #taskInput
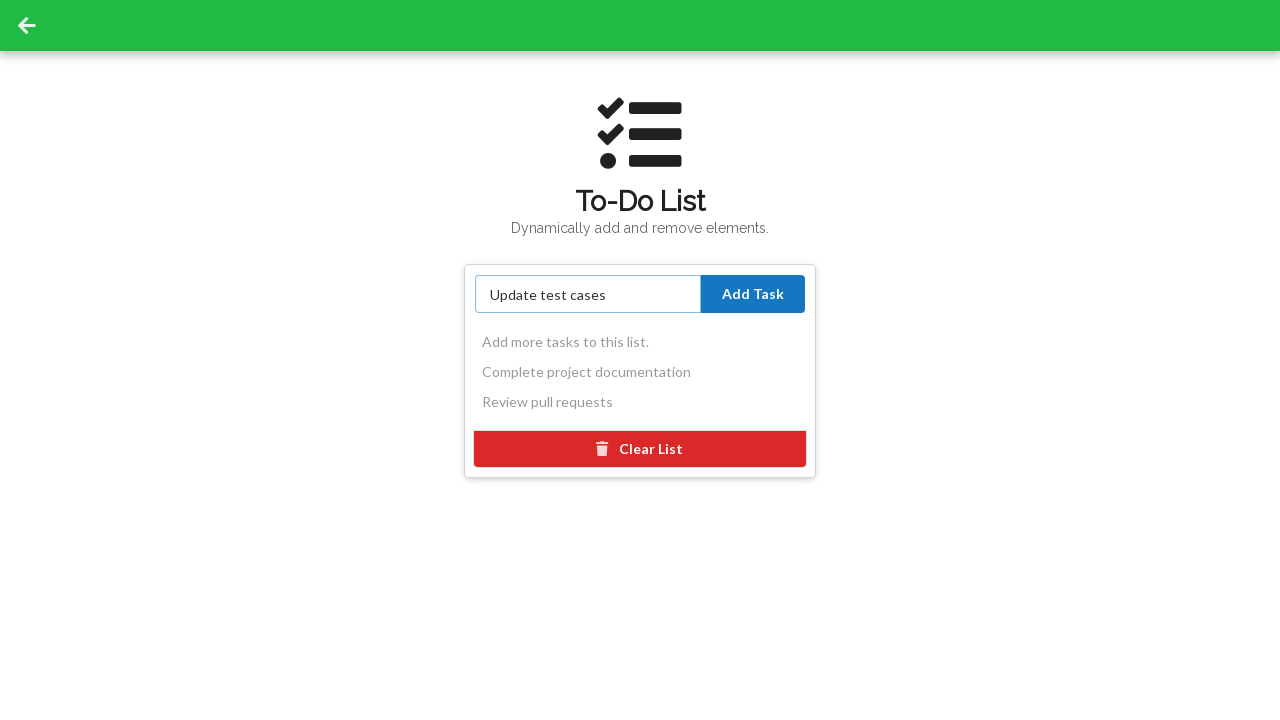

Clicked Add Task button to add 'Update test cases' to the list at (753, 294) on xpath=//button[text()='Add Task']
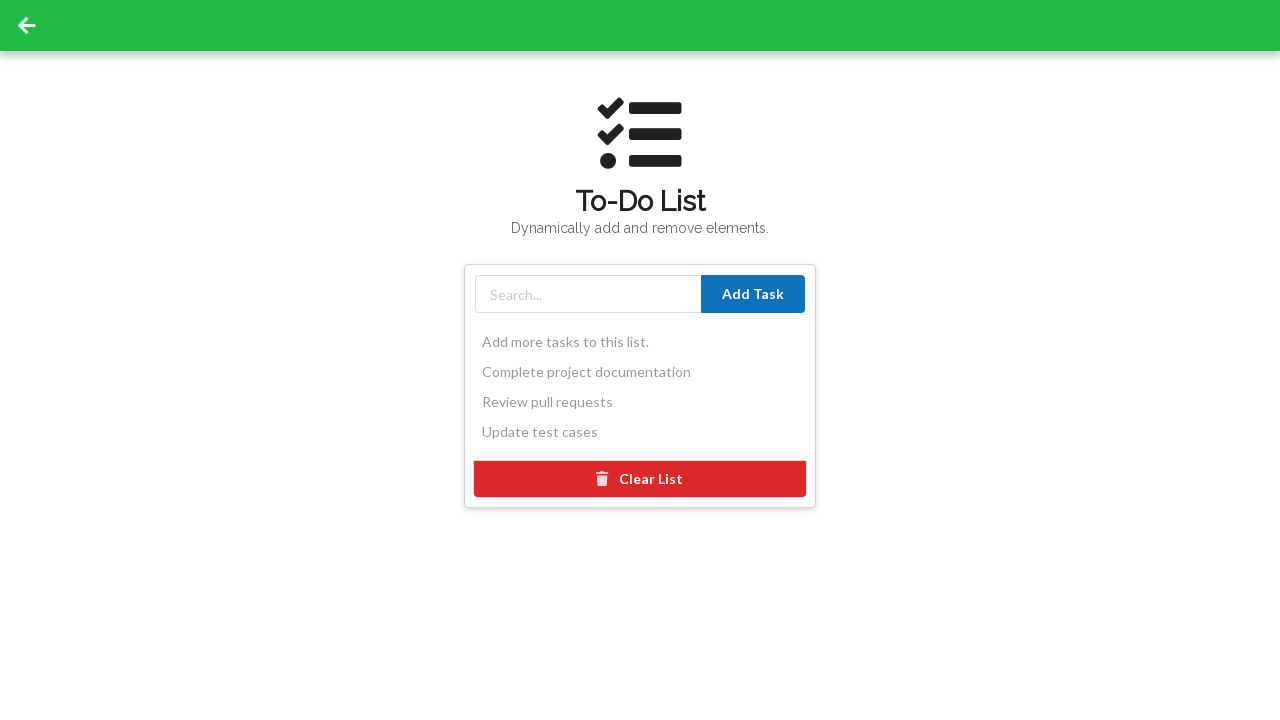

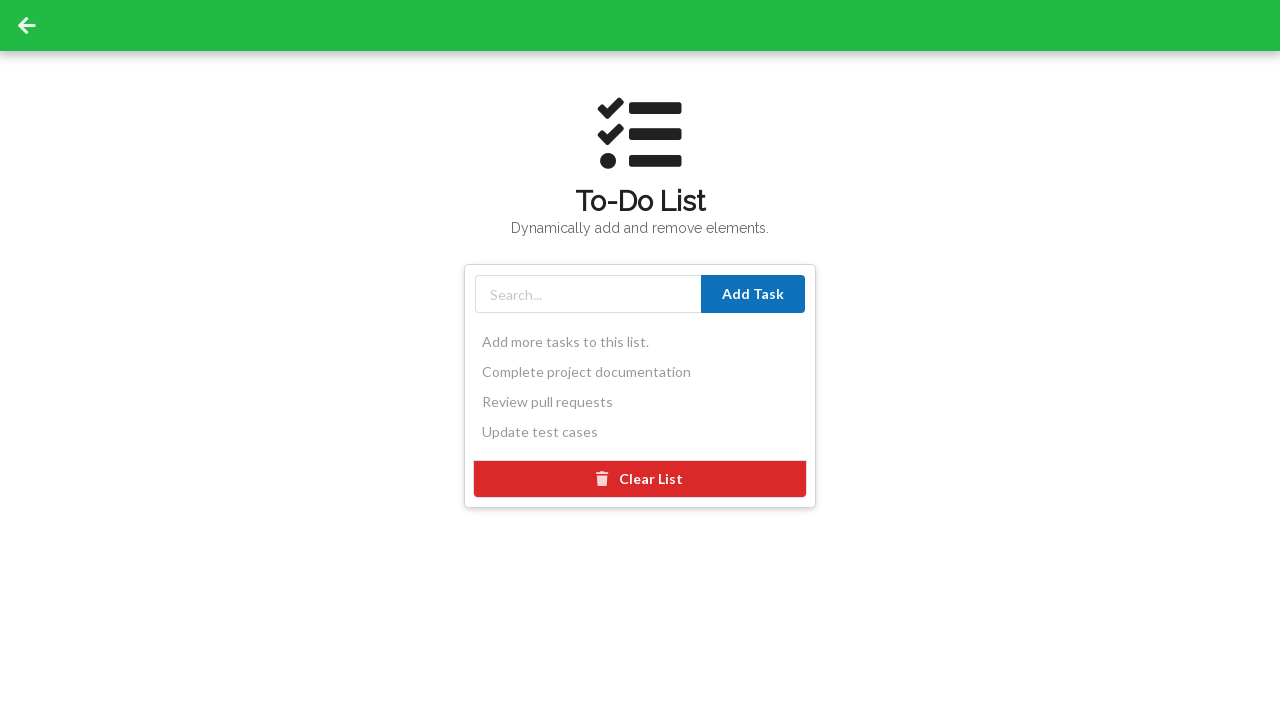